Navigates to ToolsQA website and maximizes the browser window to verify the page loads successfully

Starting URL: http://www.toolsqa.com

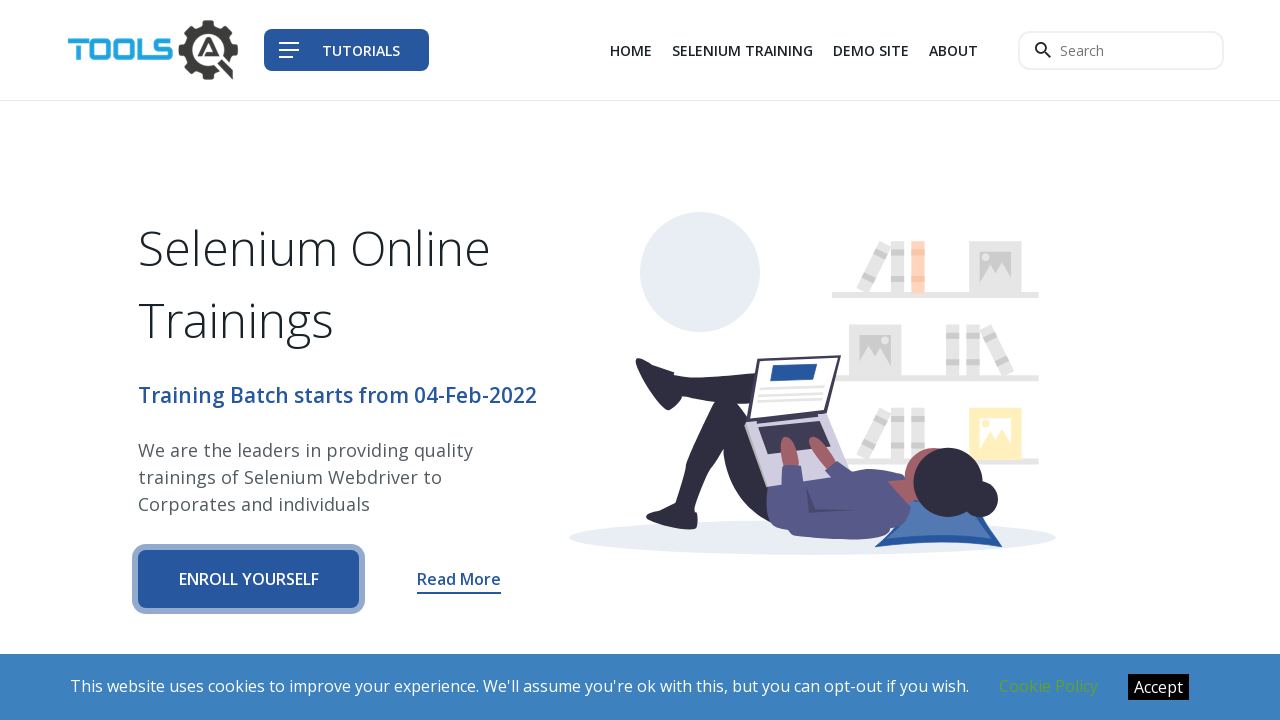

Navigated to ToolsQA website at http://www.toolsqa.com
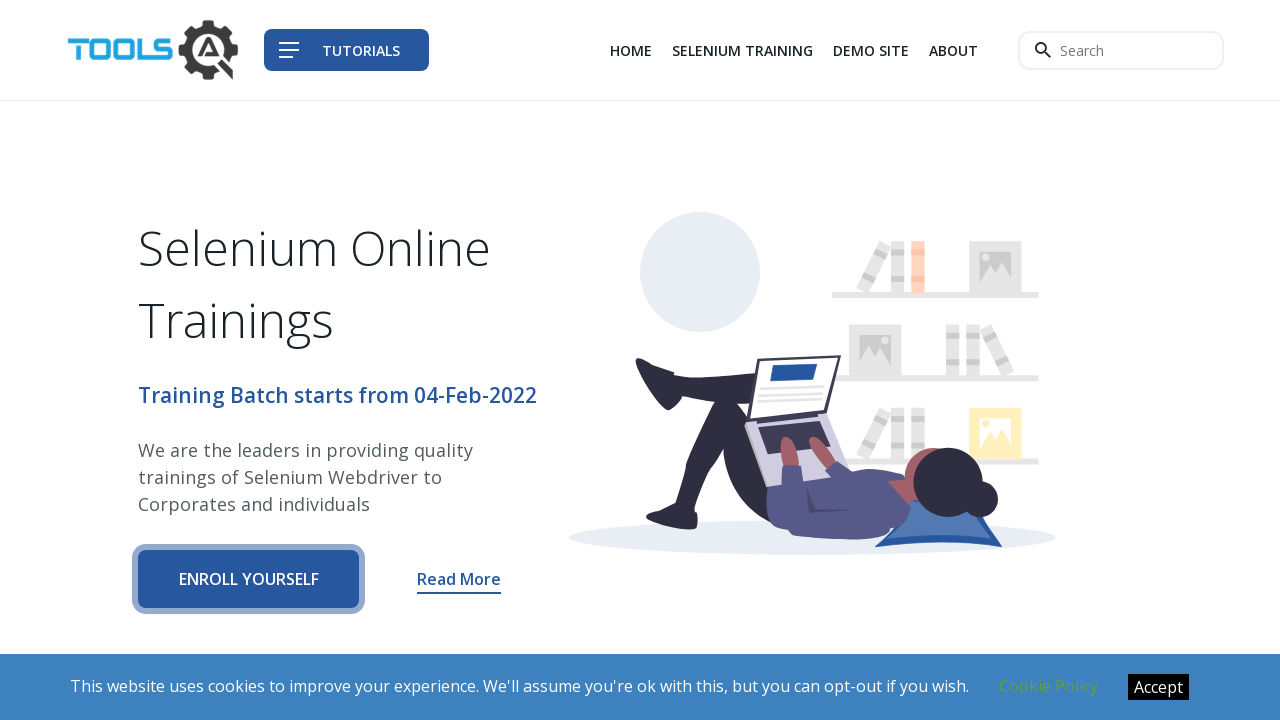

Maximized browser window to 1920x1080
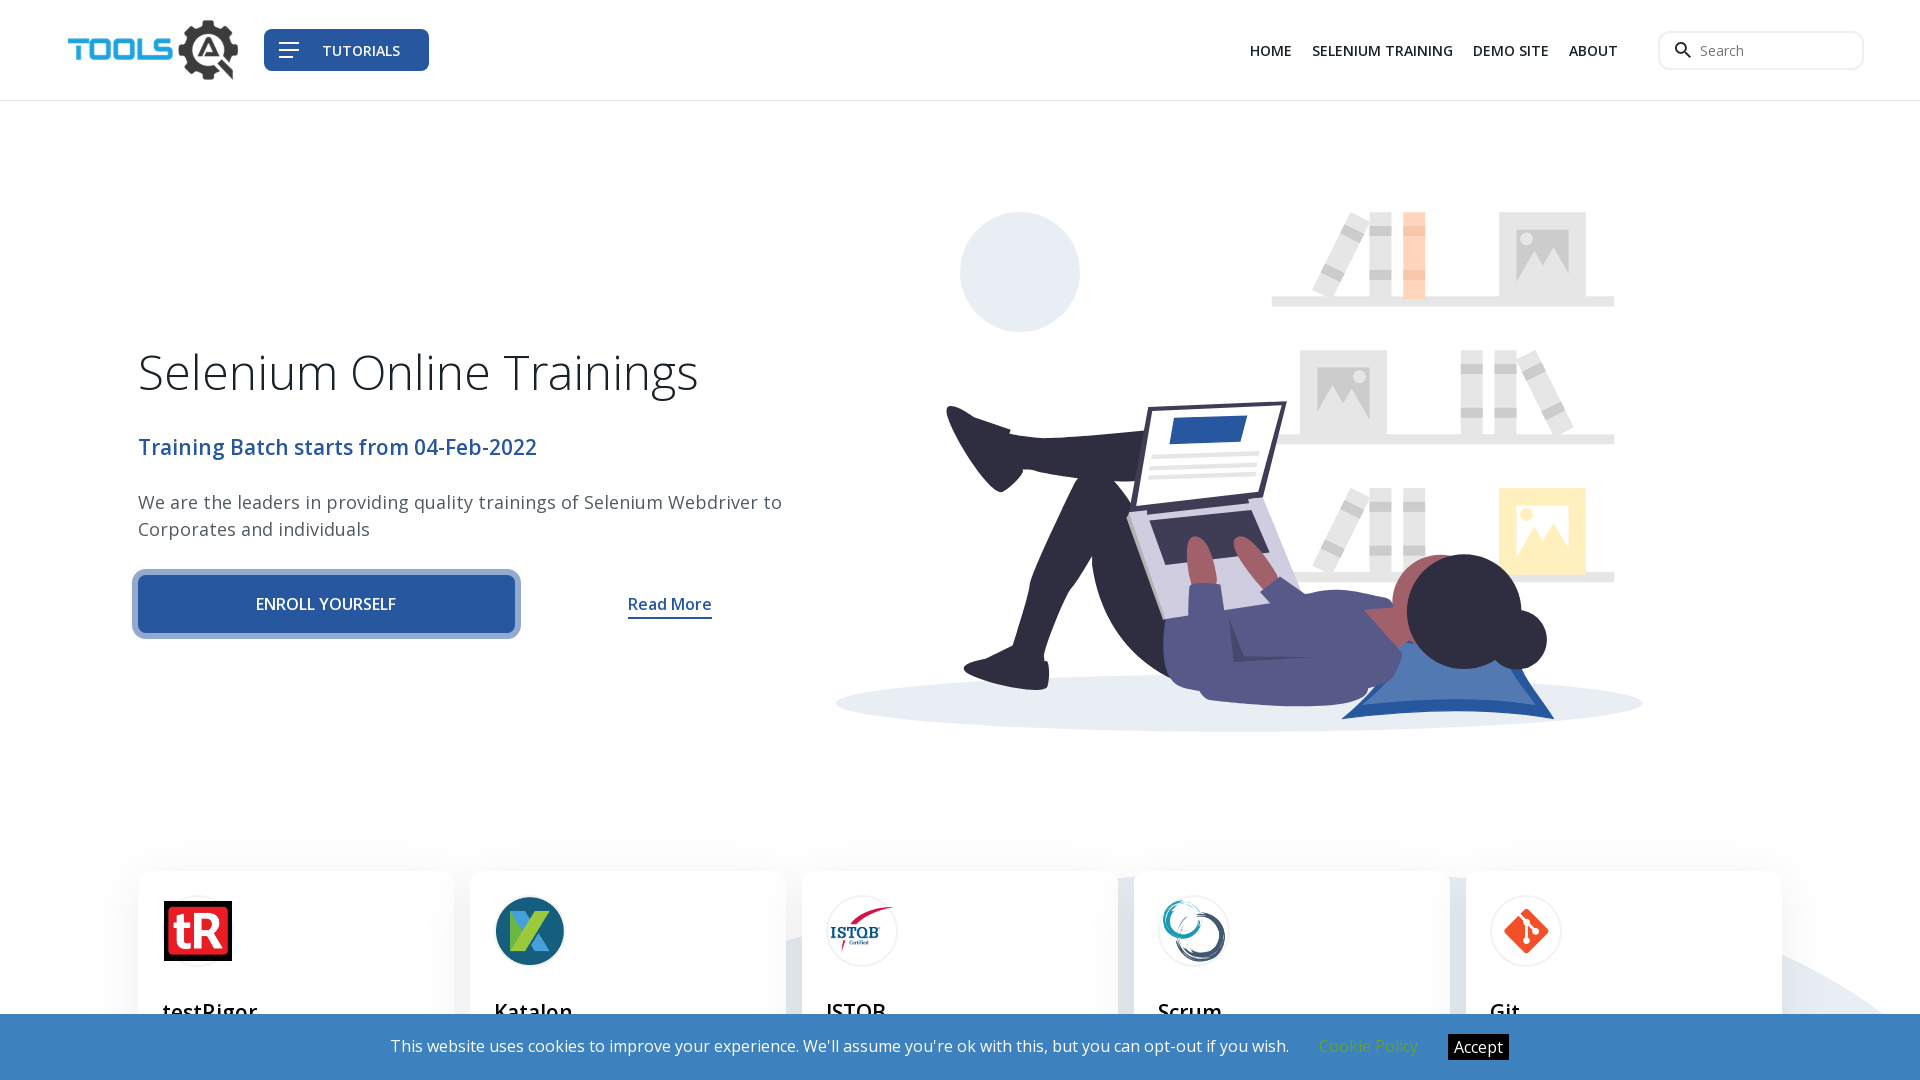

Page loaded successfully - DOM content ready
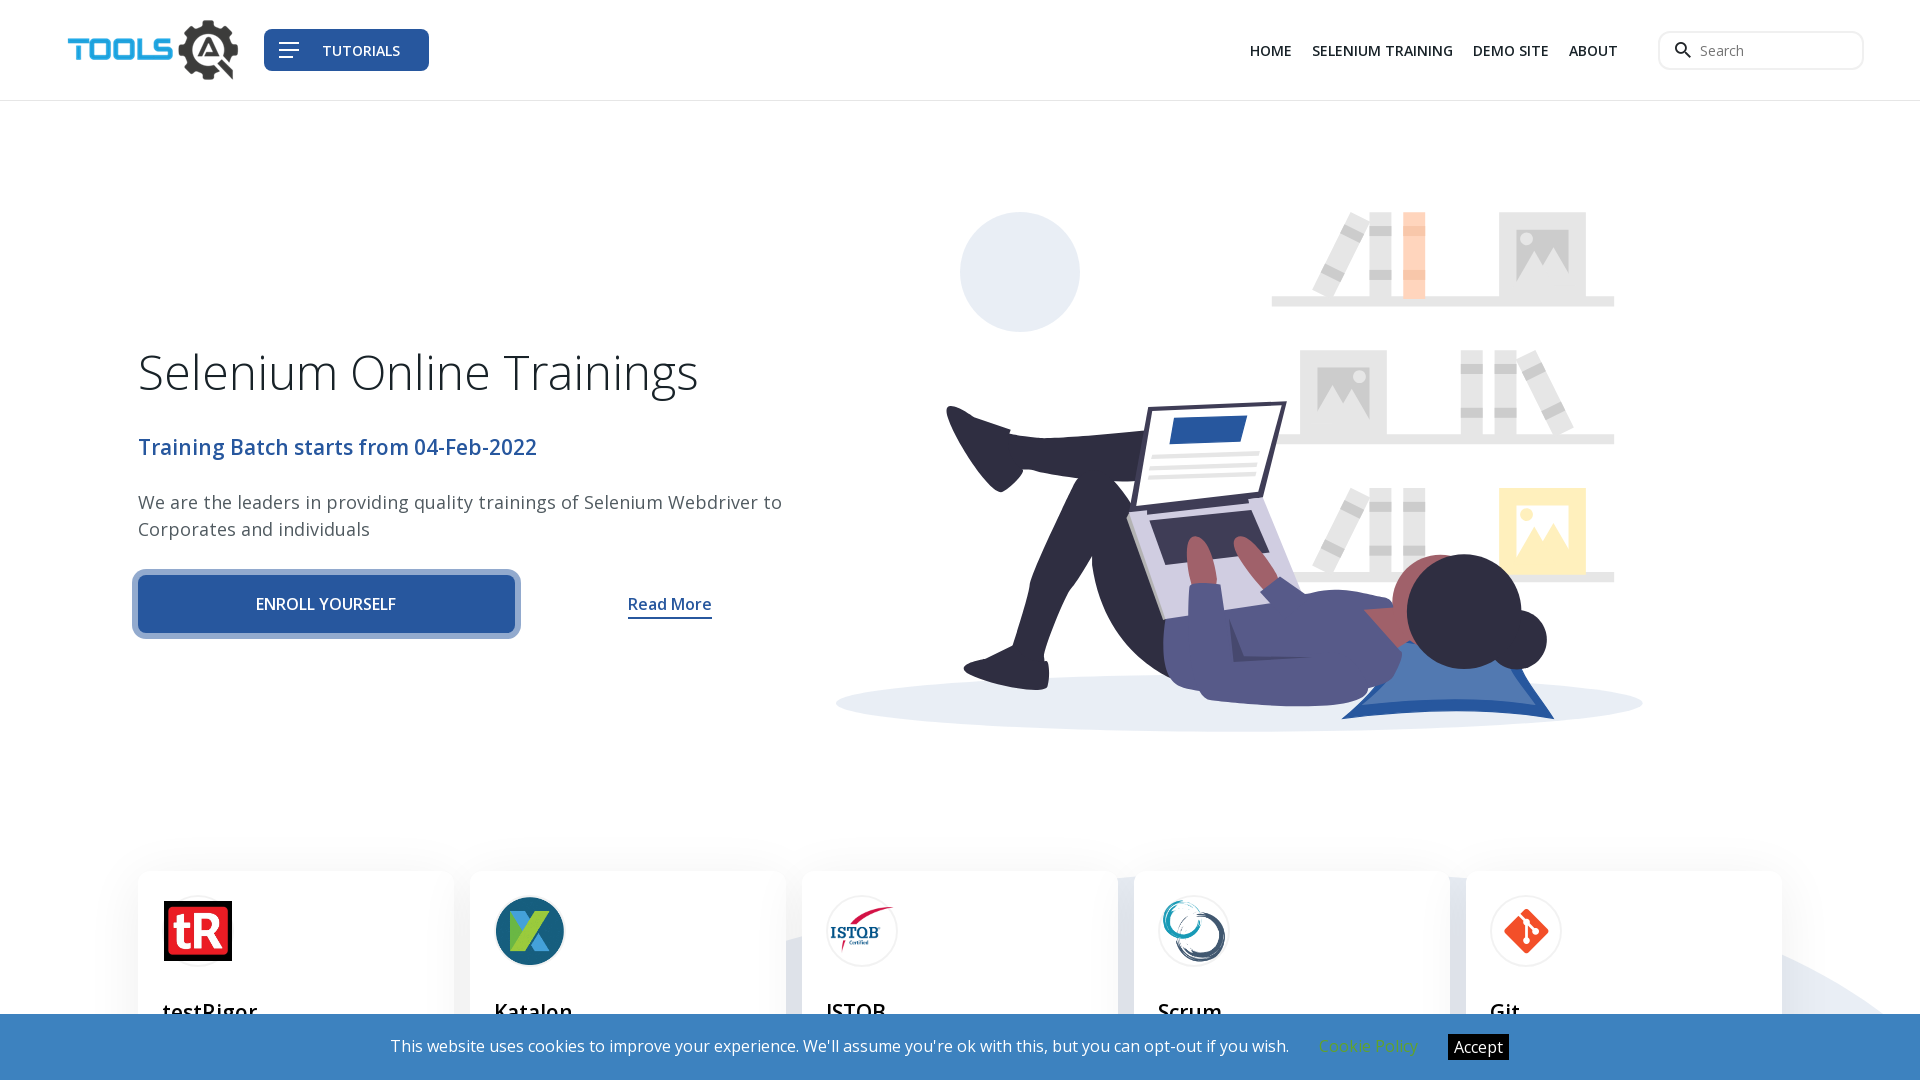

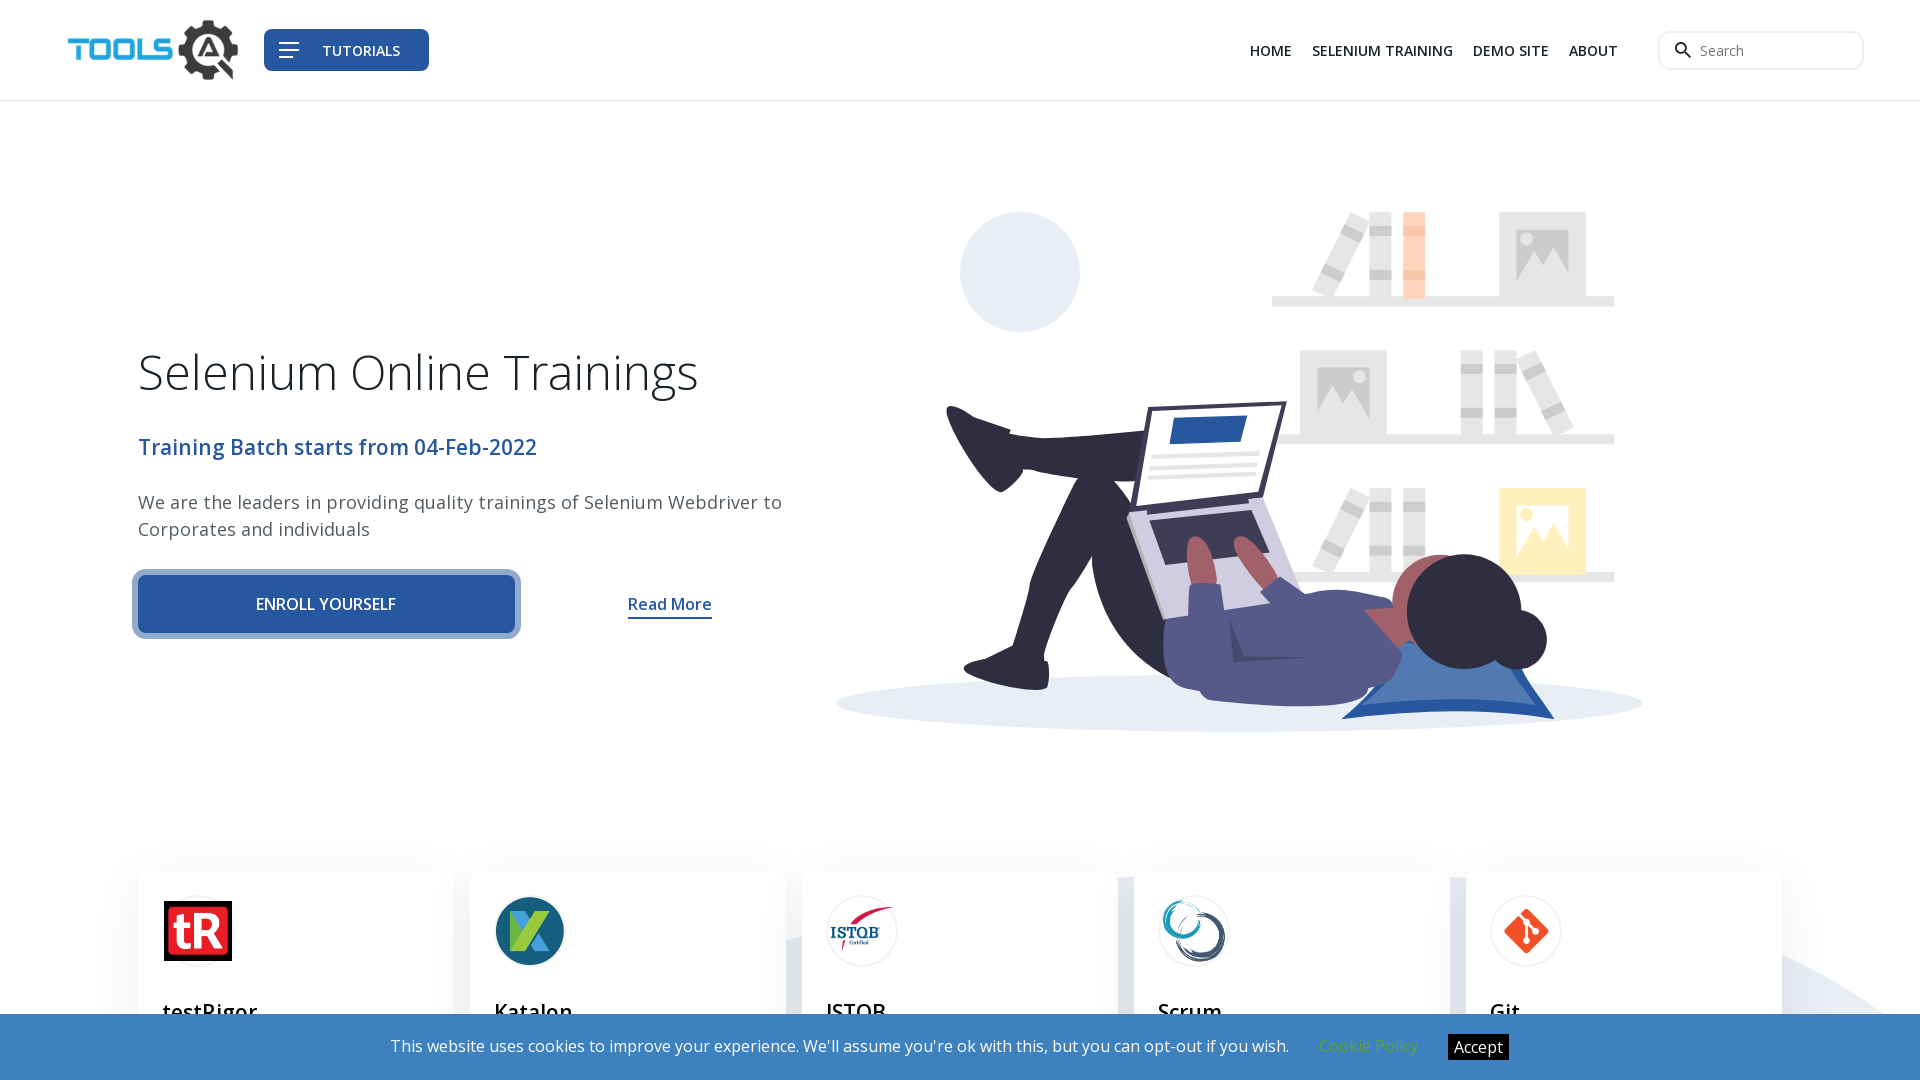